Verifies that the fourth menu item has text "Portfolio"

Starting URL: https://the-internet.herokuapp.com/disappearing_elements

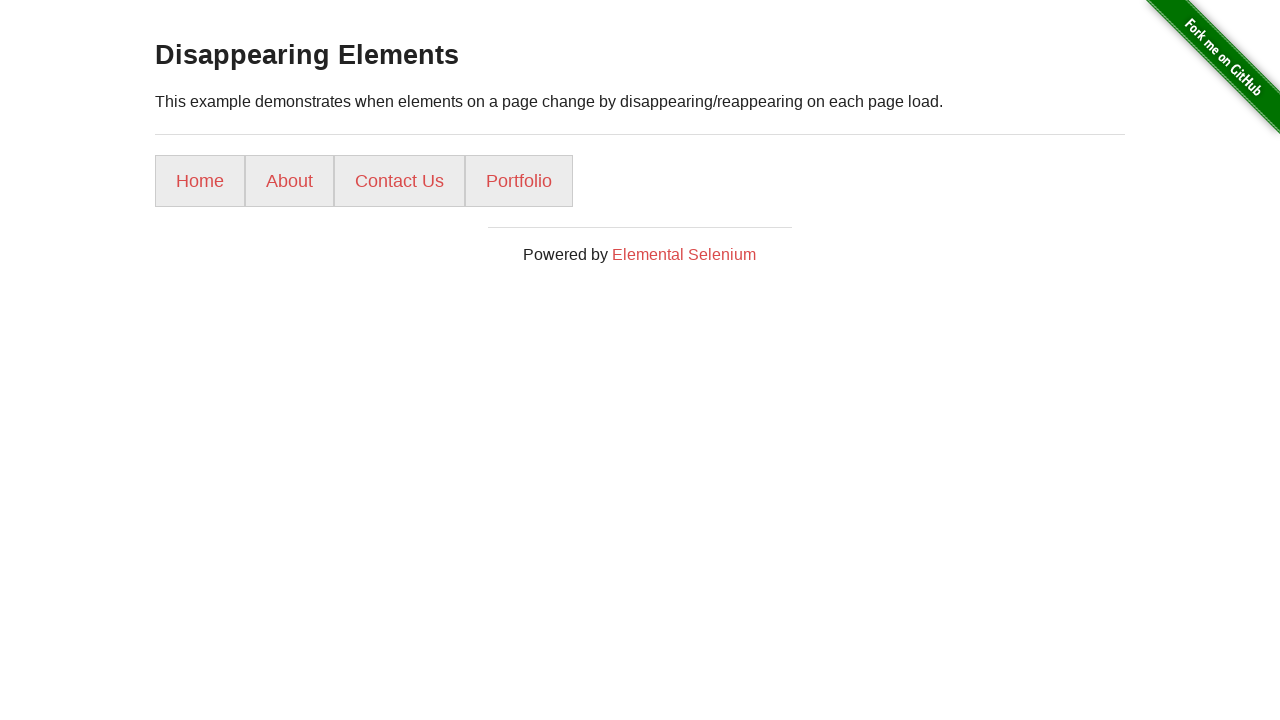

Navigated to disappearing elements page
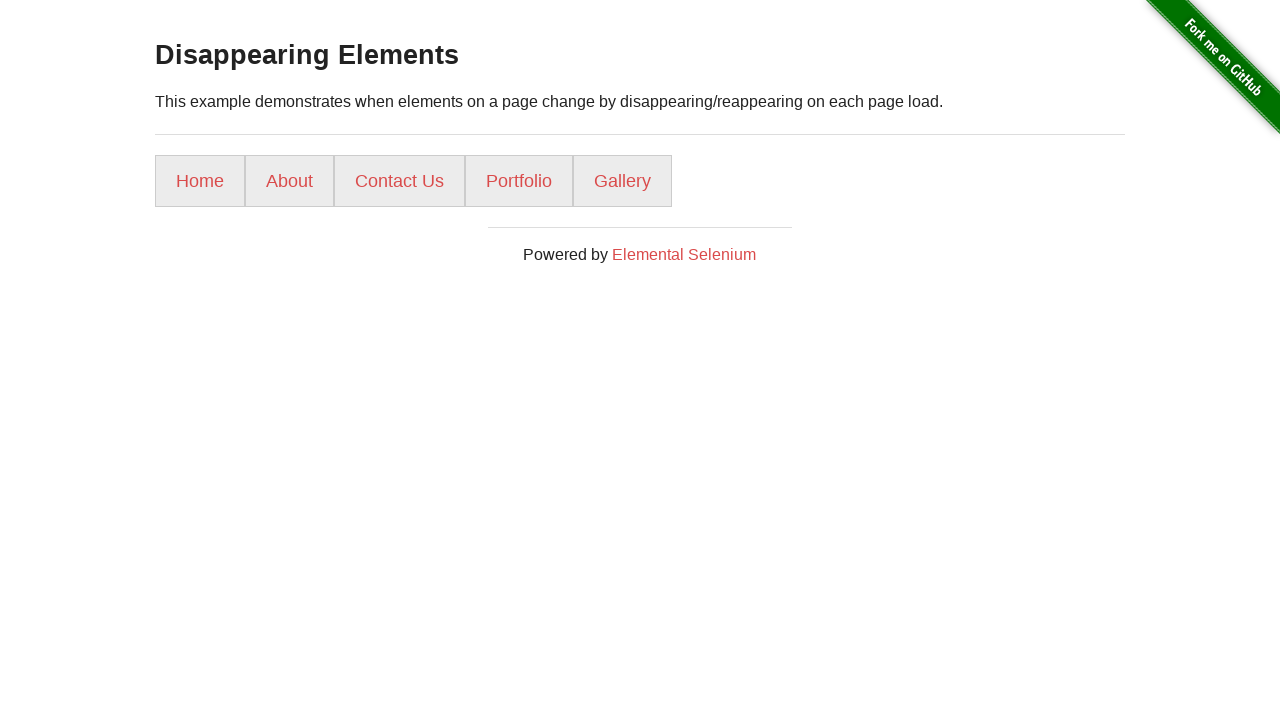

Verified that the fourth menu item has text 'Portfolio'
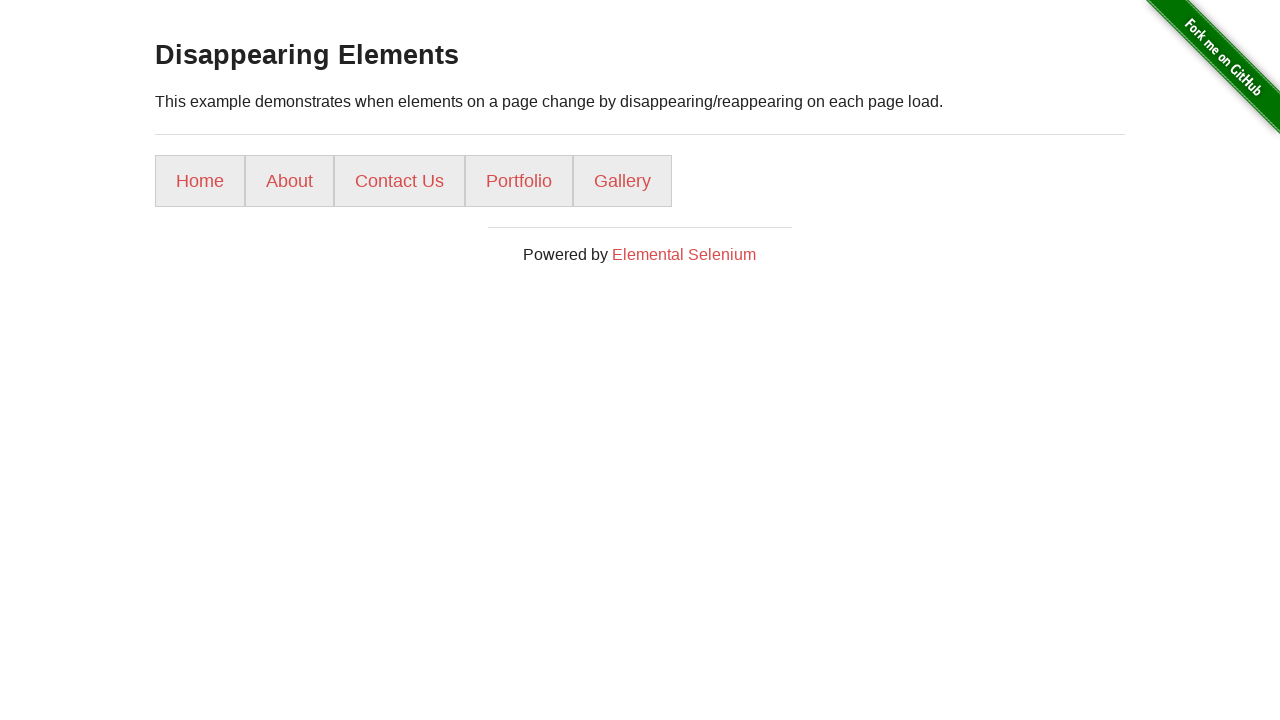

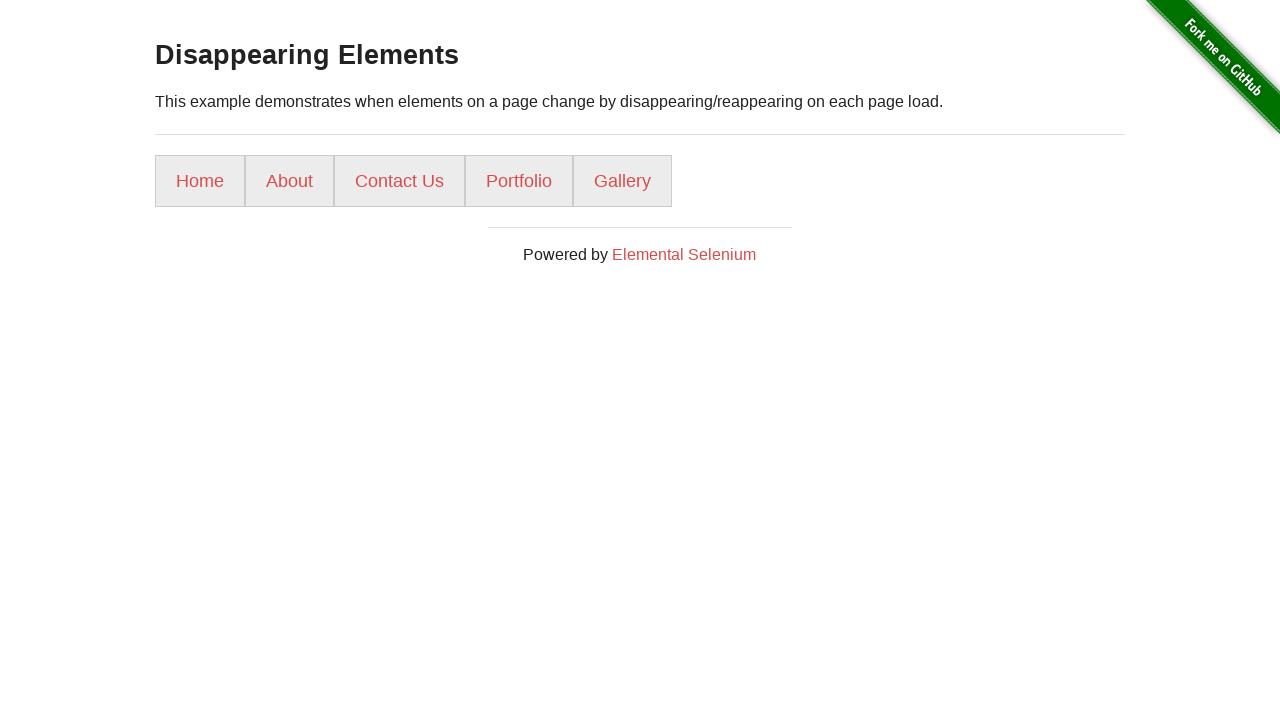